Tests JavaScript prompt dialog by entering text, accepting it, and verifying the response shows the entered text

Starting URL: https://popageorgianvictor.github.io/PUBLISHED-WEBPAGES/alert_confirm_prompt

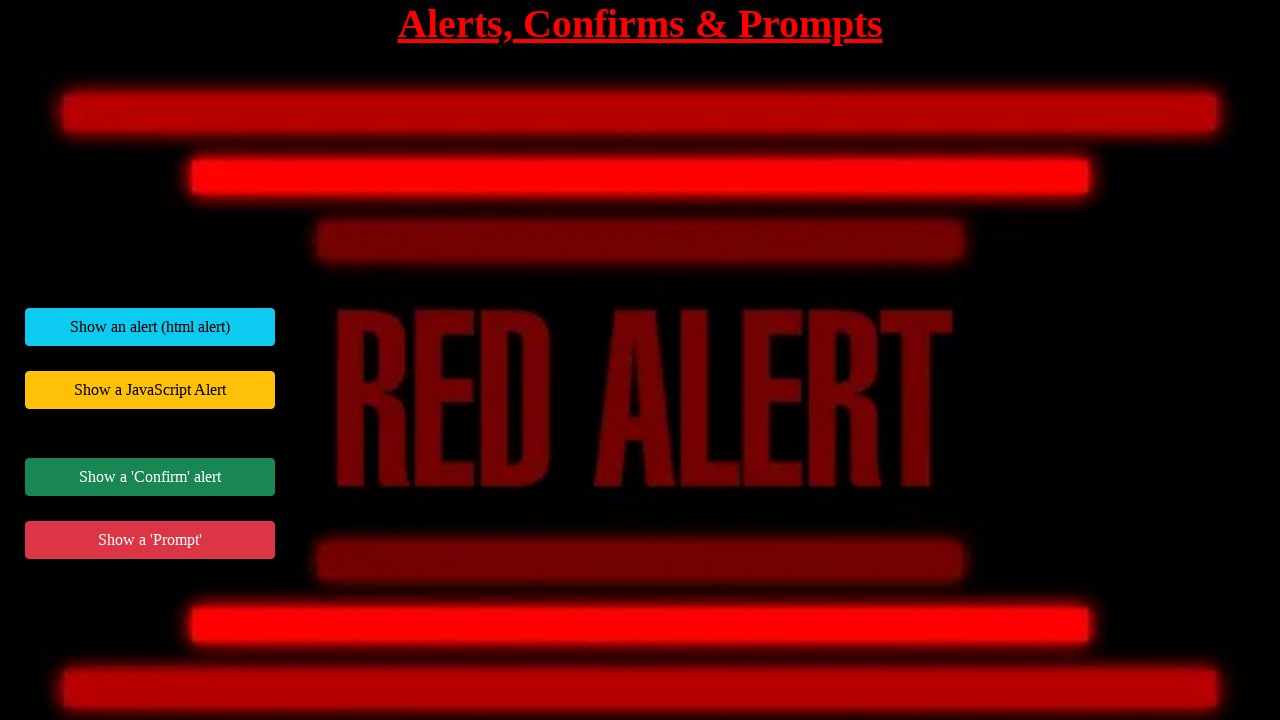

Set up dialog handler to accept prompt with text 'test'
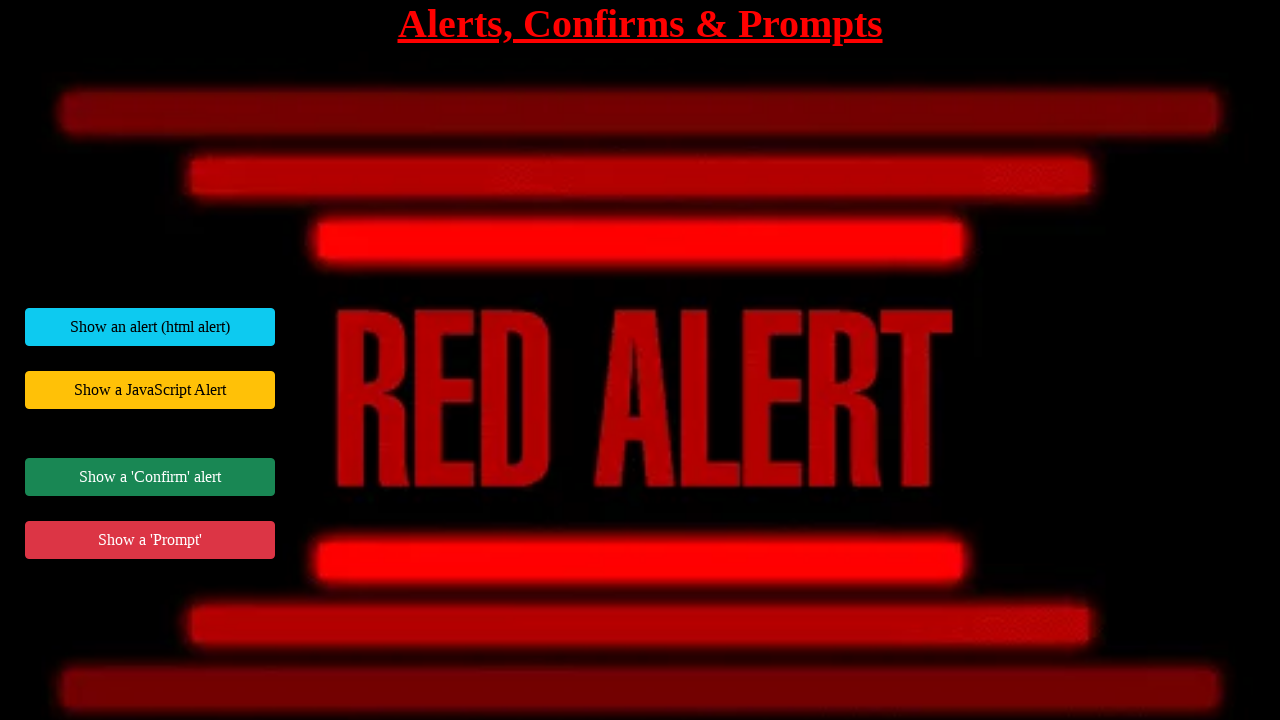

Clicked the JavaScript prompt button at (150, 540) on #jsPromptExample button
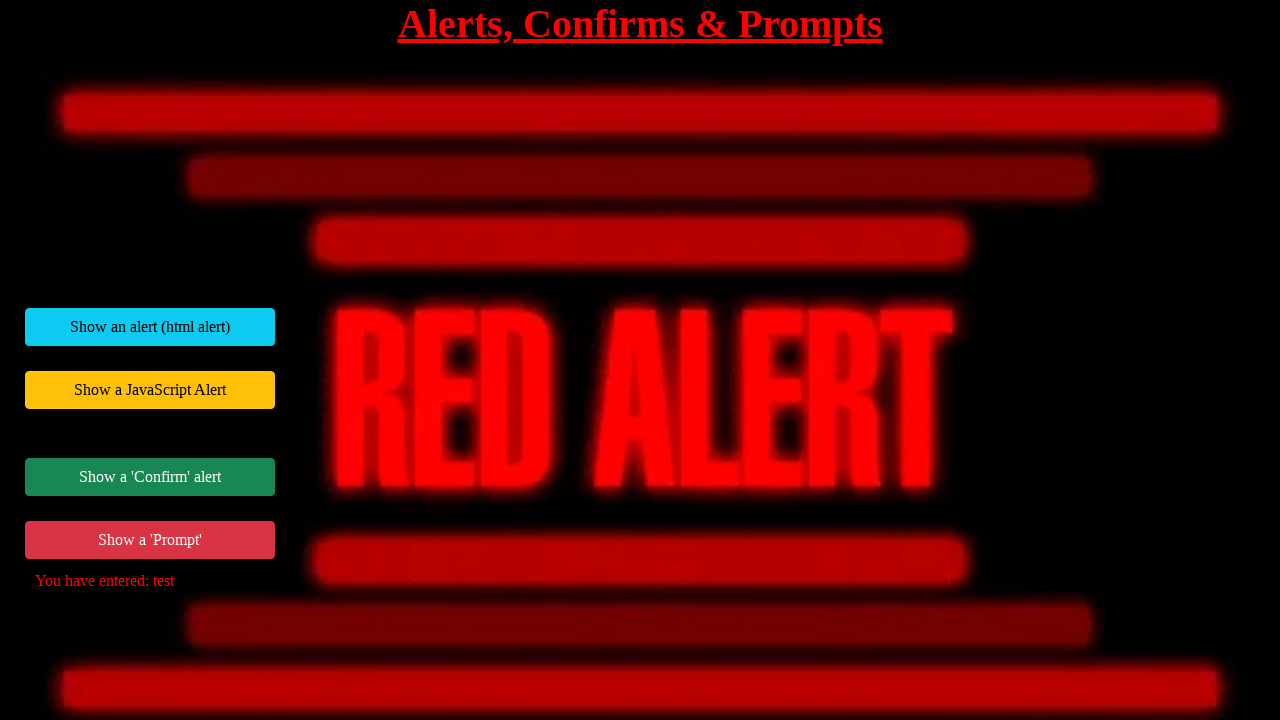

Response message element loaded
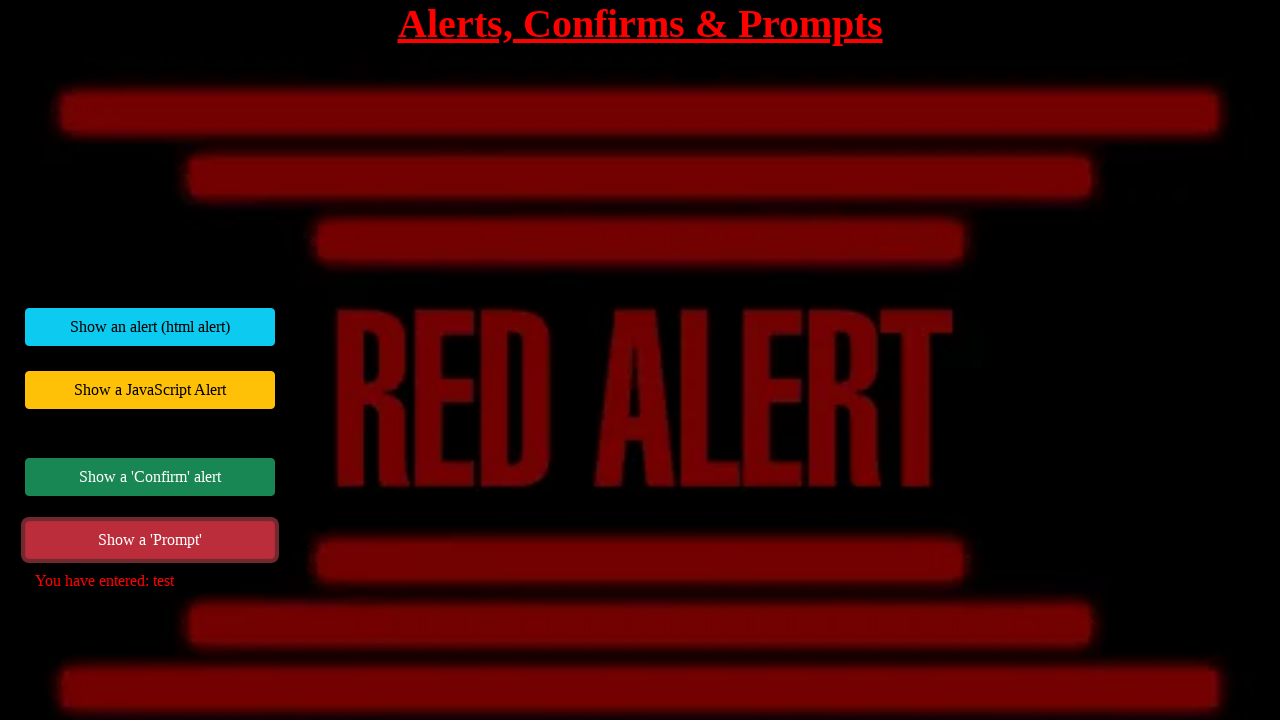

Retrieved response message text content
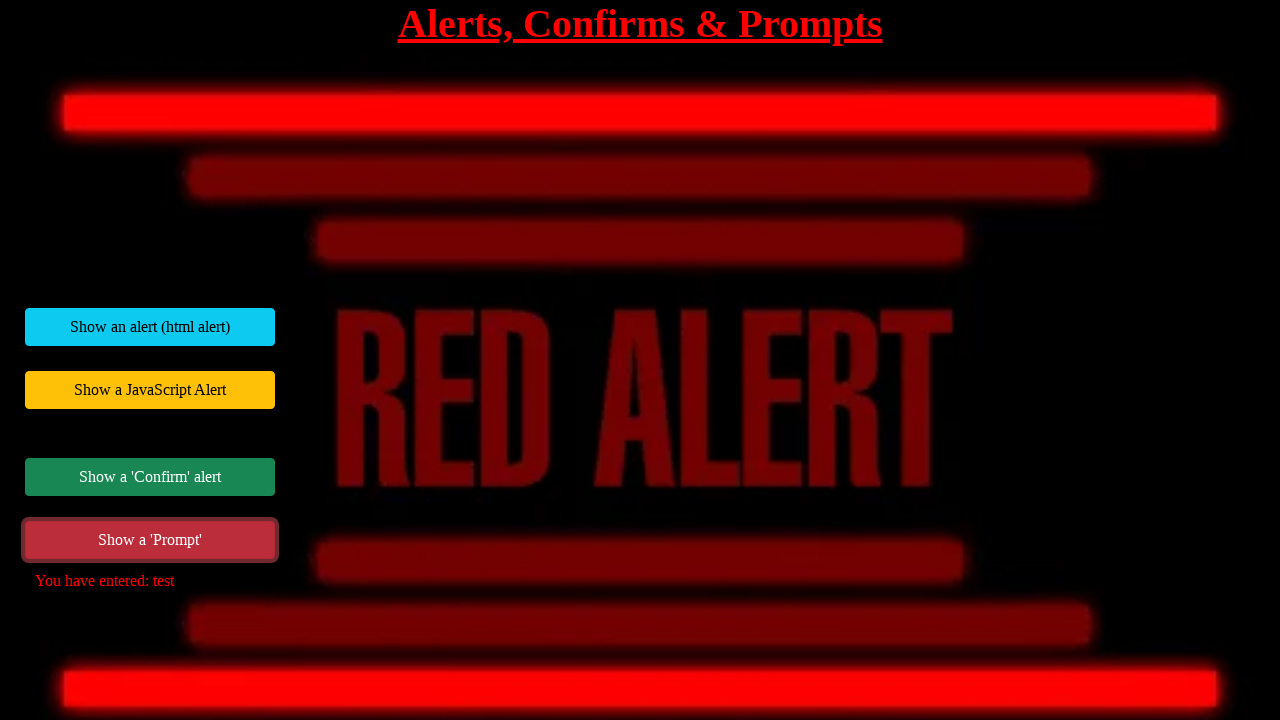

Verified response message equals 'You have entered: test'
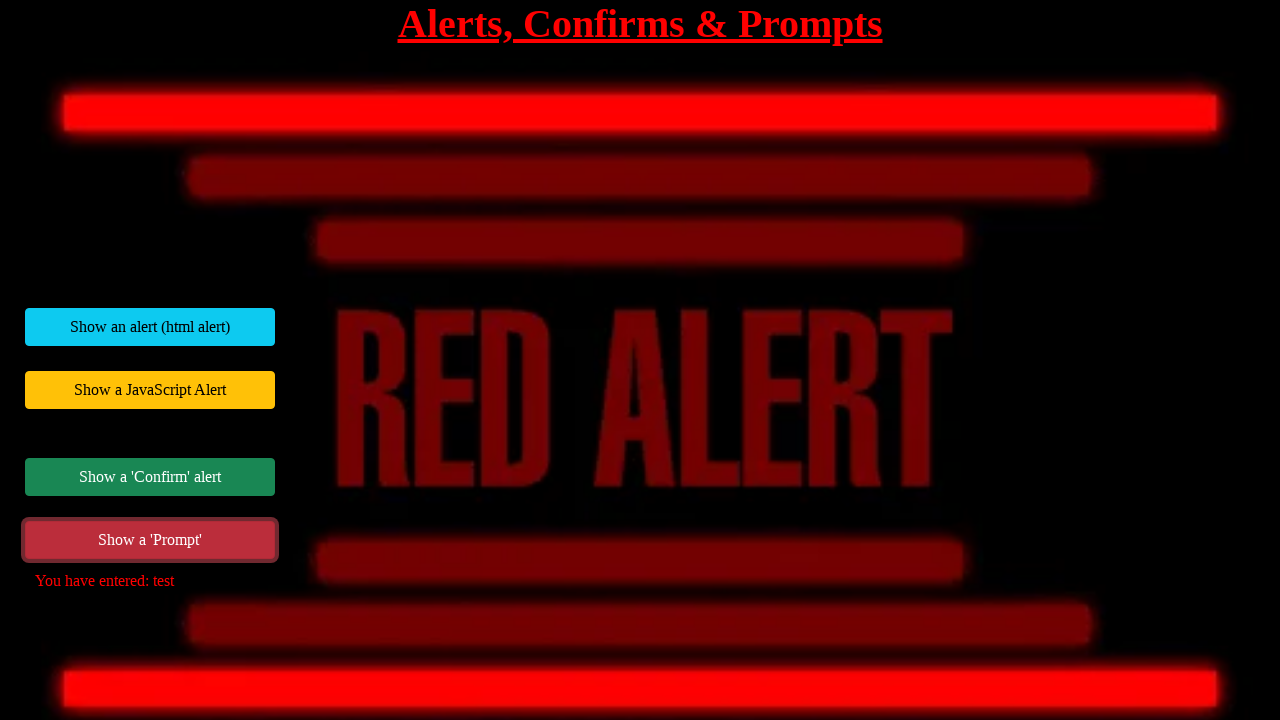

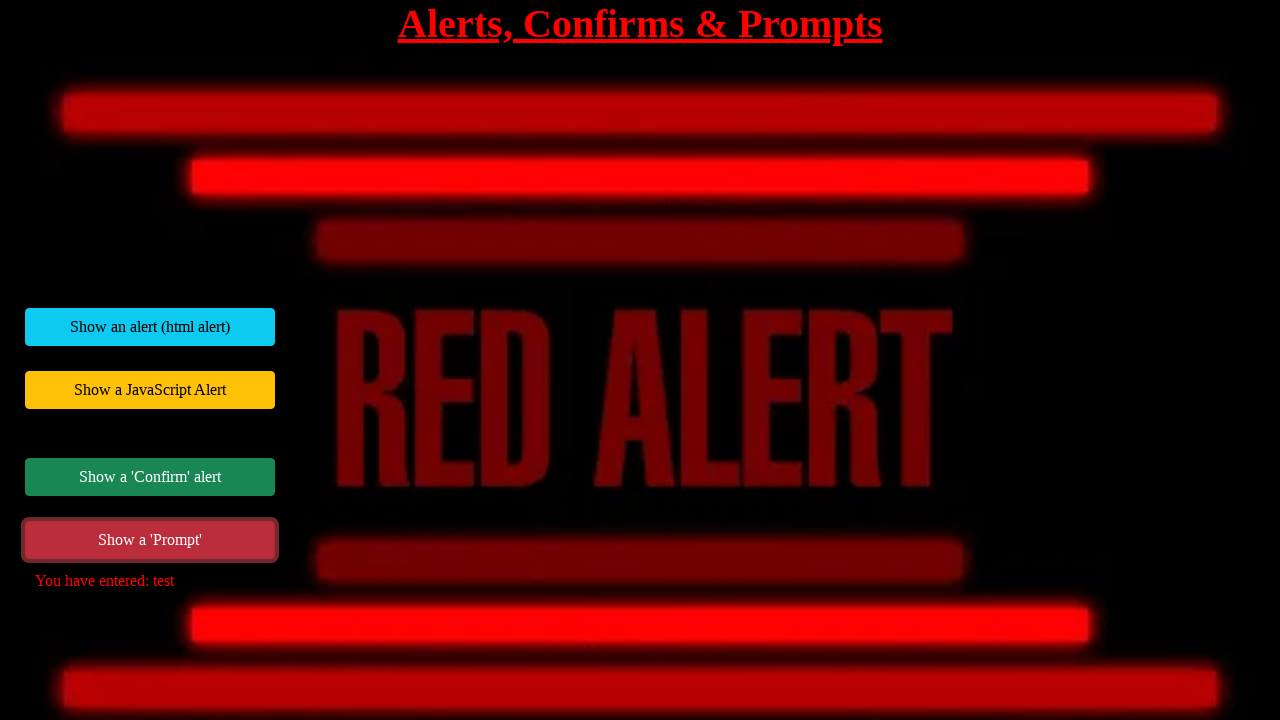